Tests the login and password reset functionality by attempting login with credentials and then navigating to the forgot password flow

Starting URL: https://rahulshettyacademy.com/locatorspractice/

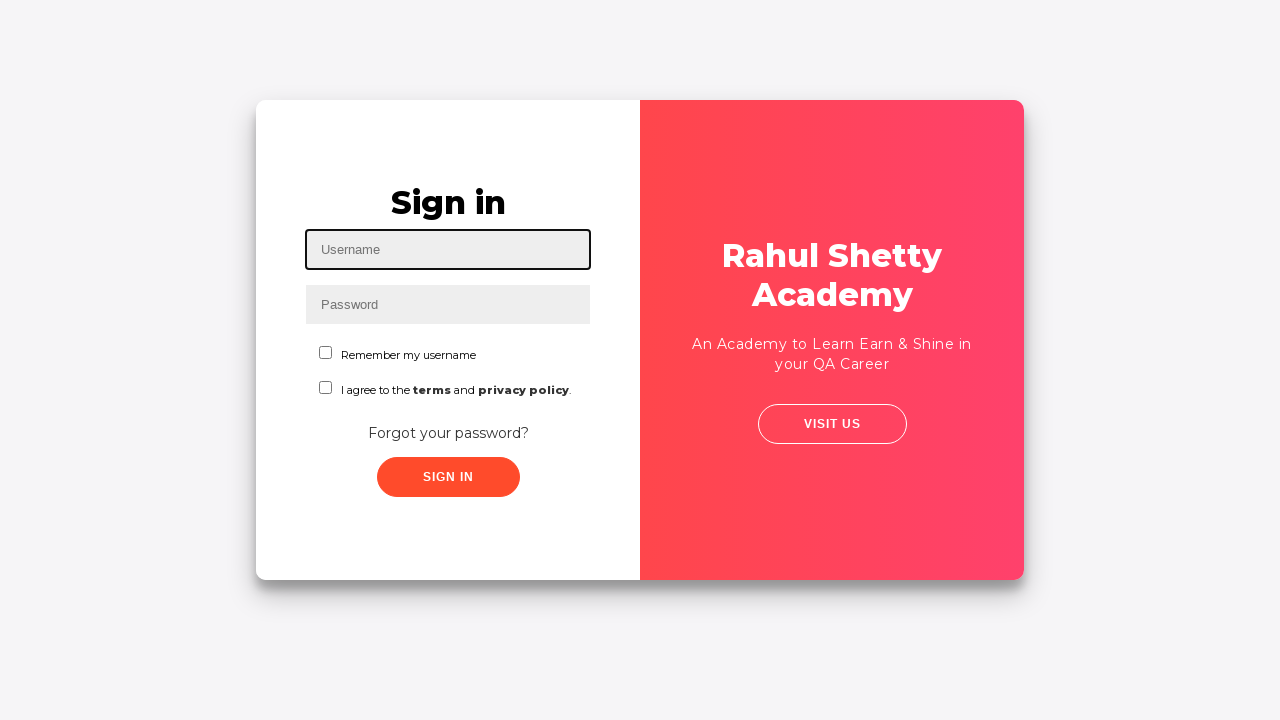

Filled username field with 'ABC' on #inputUsername
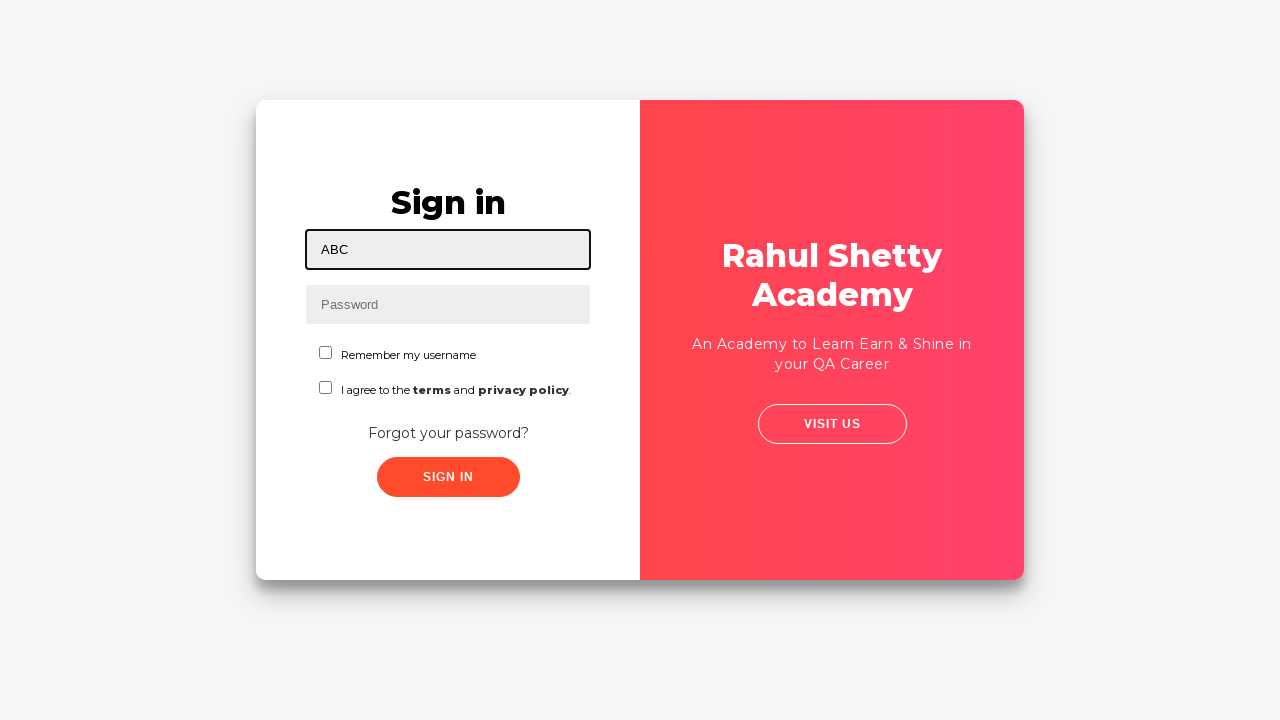

Filled password field with '123' on input[name='inputPassword']
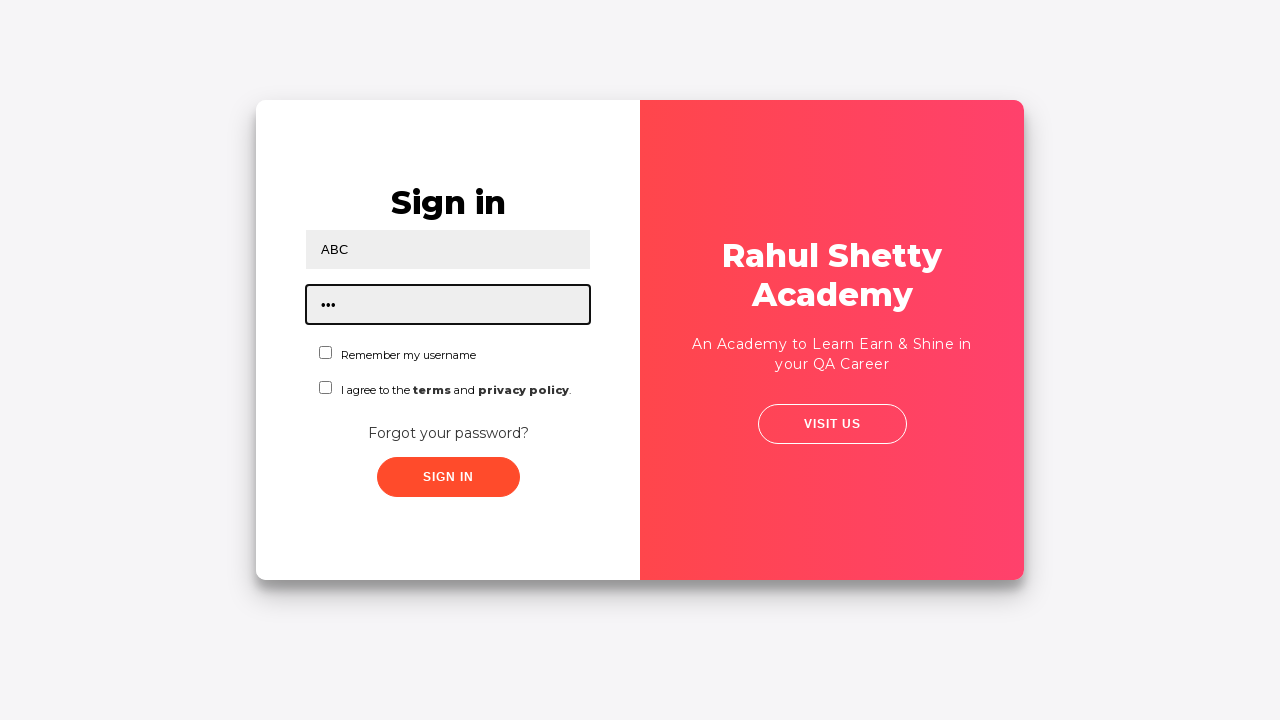

Clicked sign in button at (448, 477) on .signInBtn
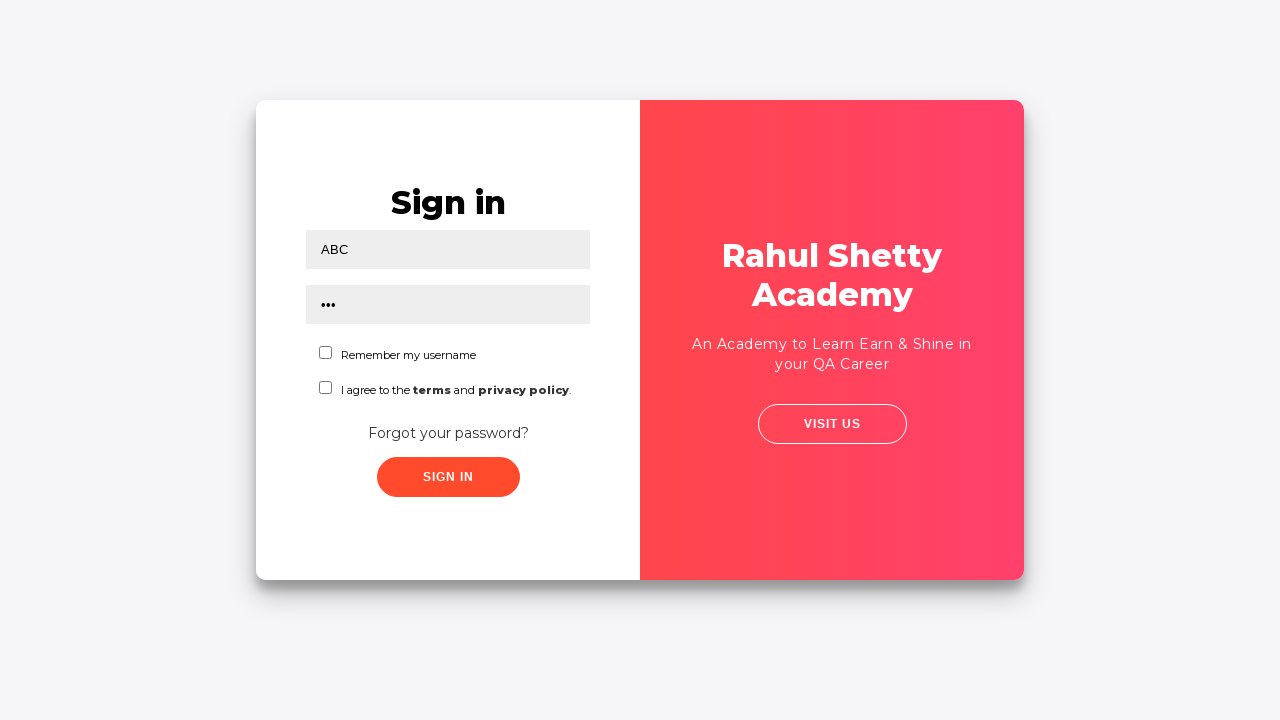

Clicked 'Forgot your password?' link to navigate to password reset flow at (448, 433) on text=Forgot your password?
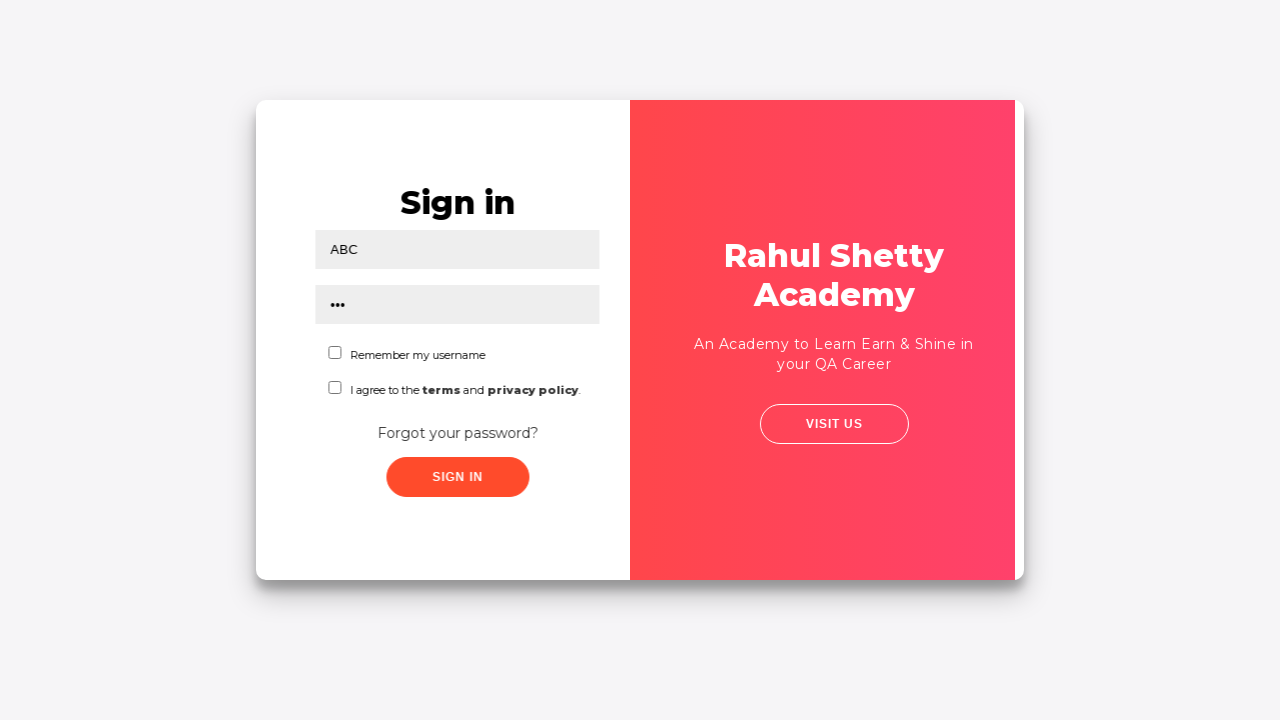

Filled name field with 'pavan' in password reset form on //input[@placeholder='Name']
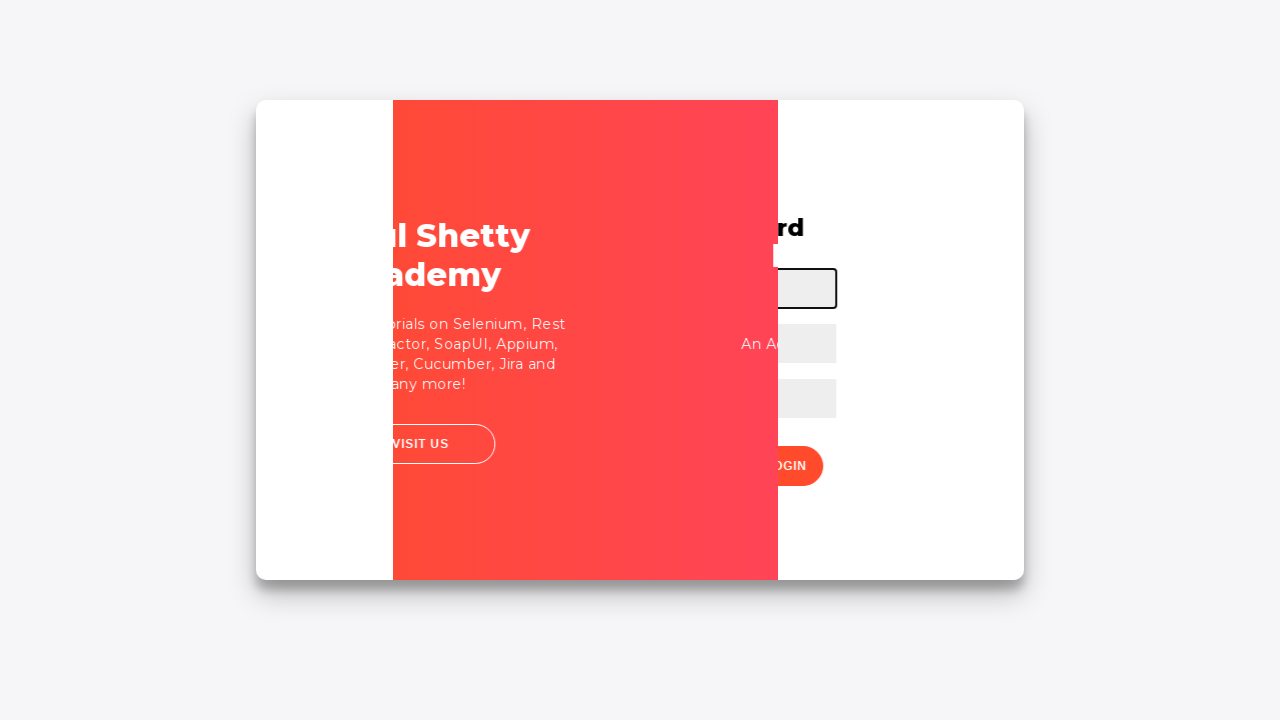

Filled email field with 'ABc@gmail.com' on input[placeholder='Email']
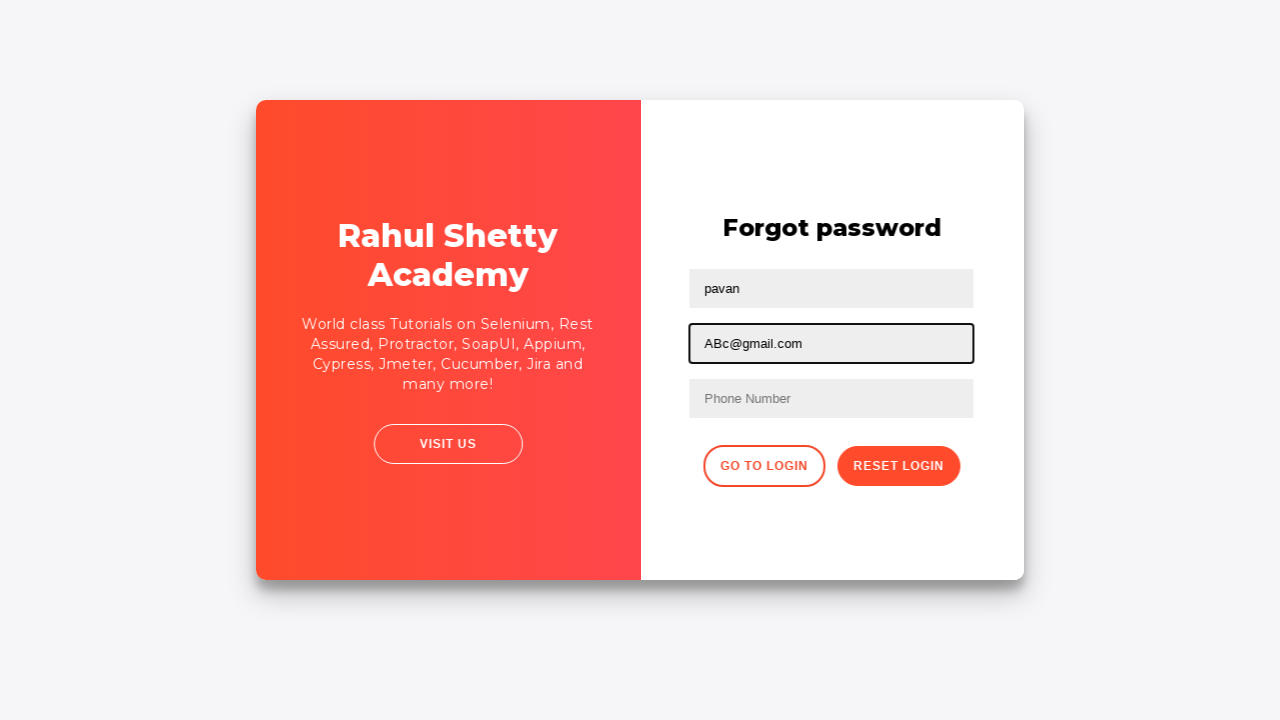

Filled phone number field with '123' on //form/input[3]
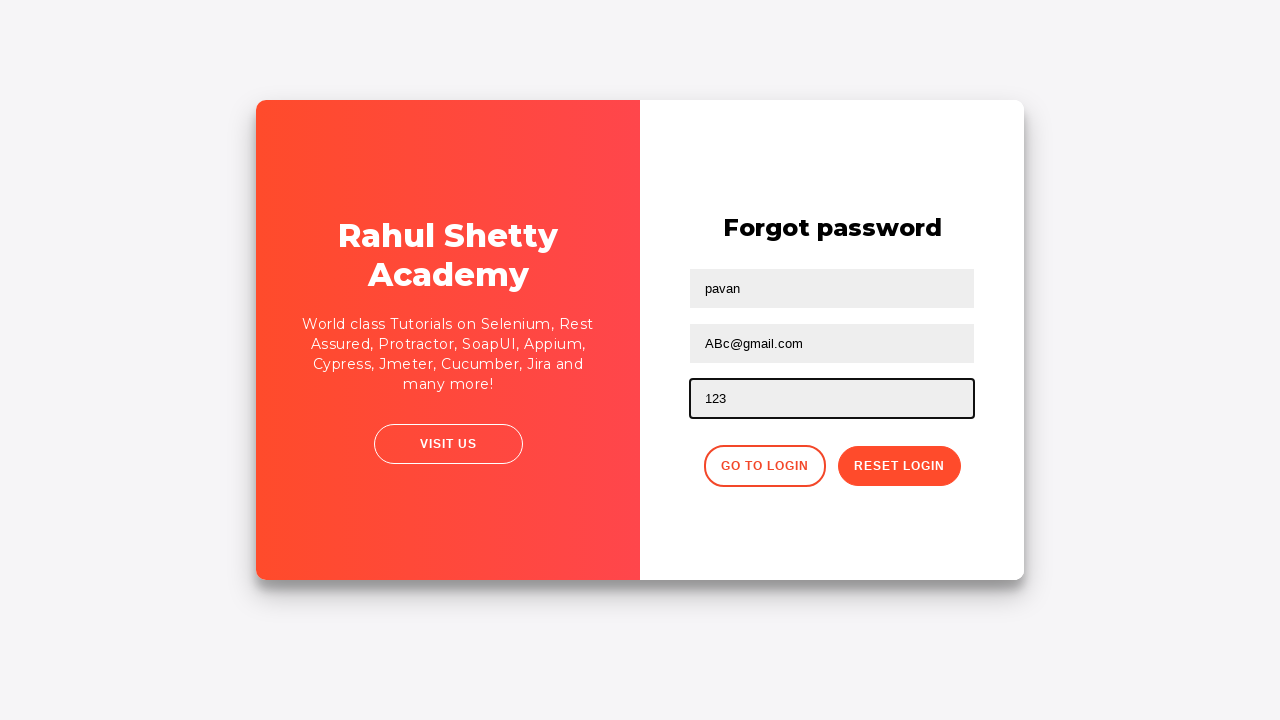

Clicked reset password button to submit password reset form at (899, 466) on xpath=//button[@class='reset-pwd-btn']
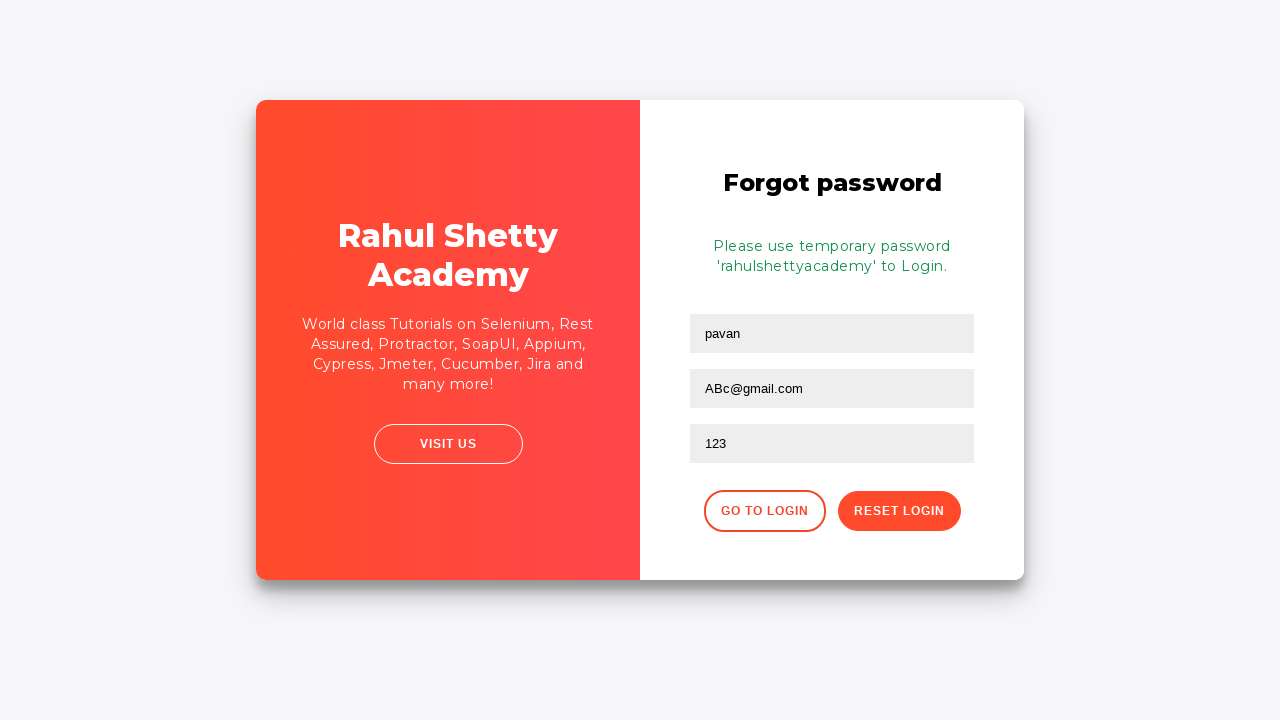

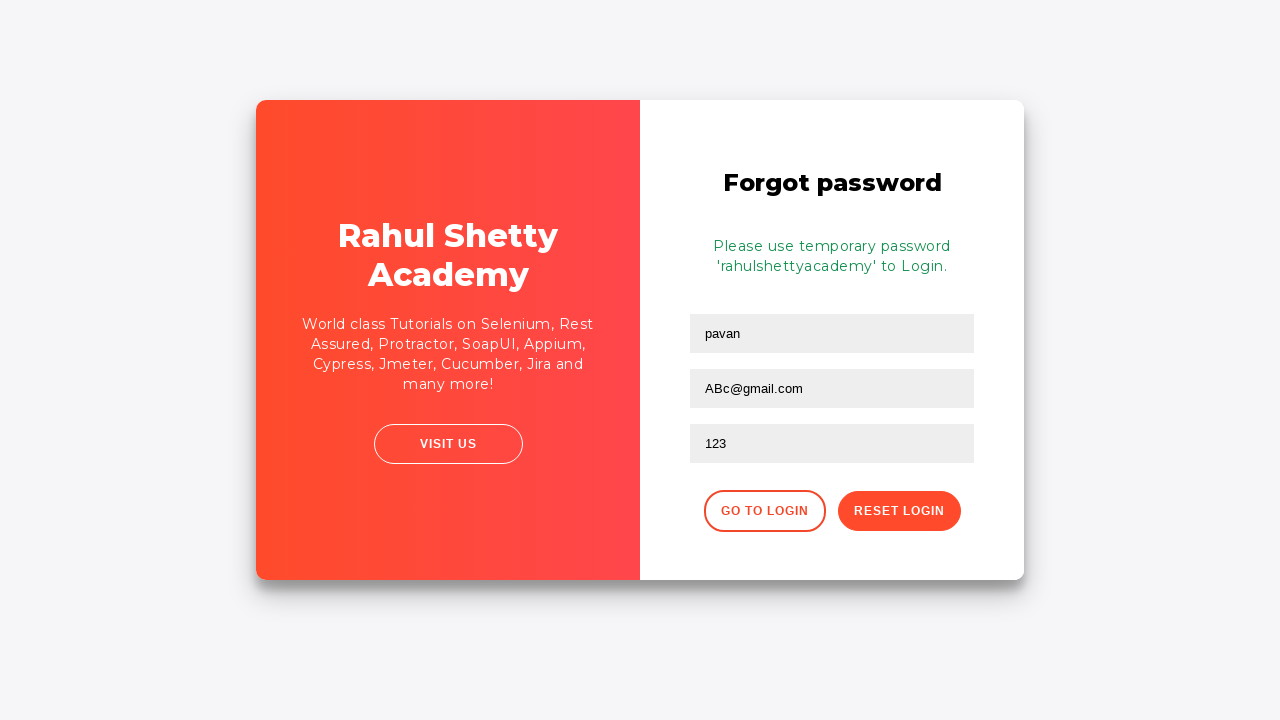